Navigates to OrangeHRM website and scrolls down the page to view content

Starting URL: https://www.orangehrm.com/

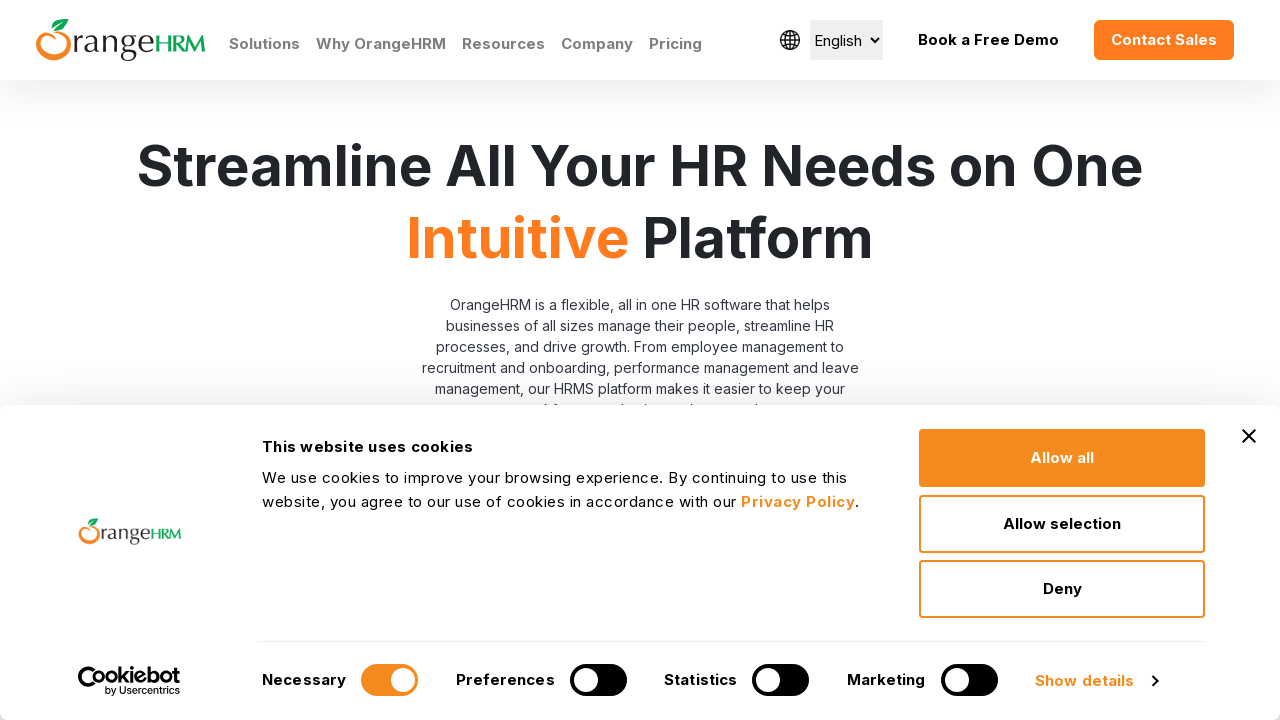

Navigated to OrangeHRM website
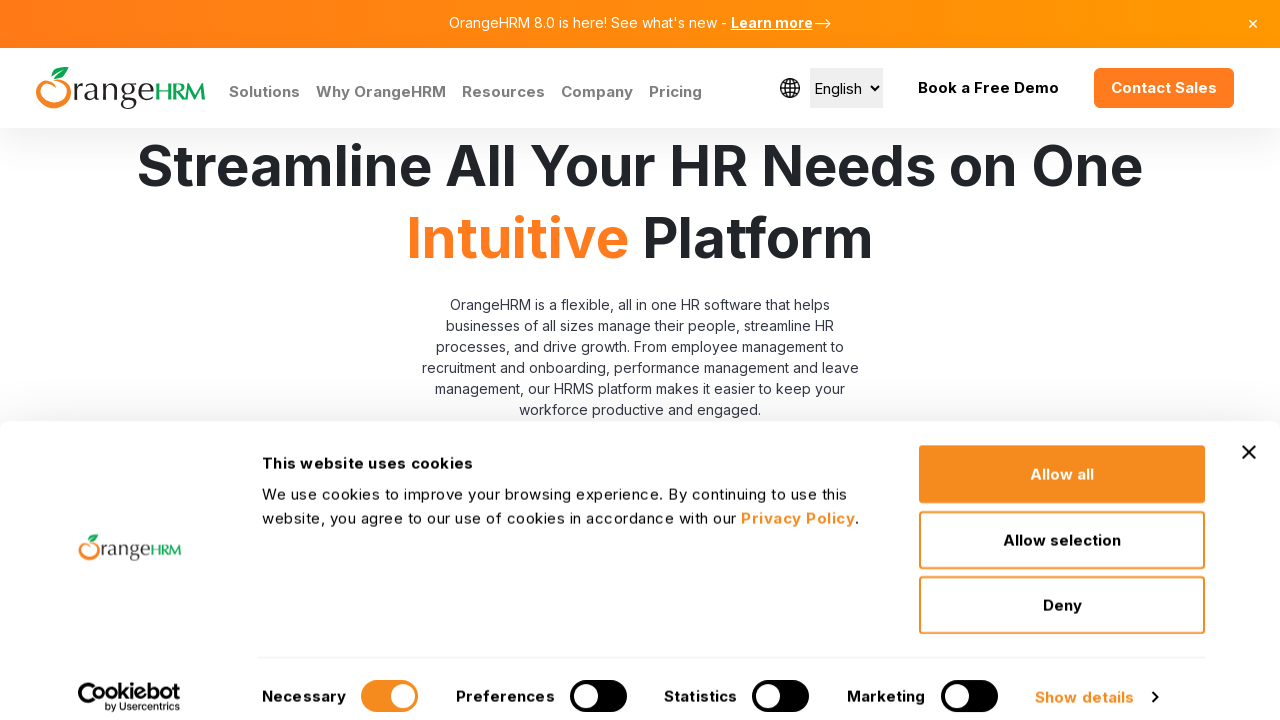

Scrolled down the page by 6500 pixels
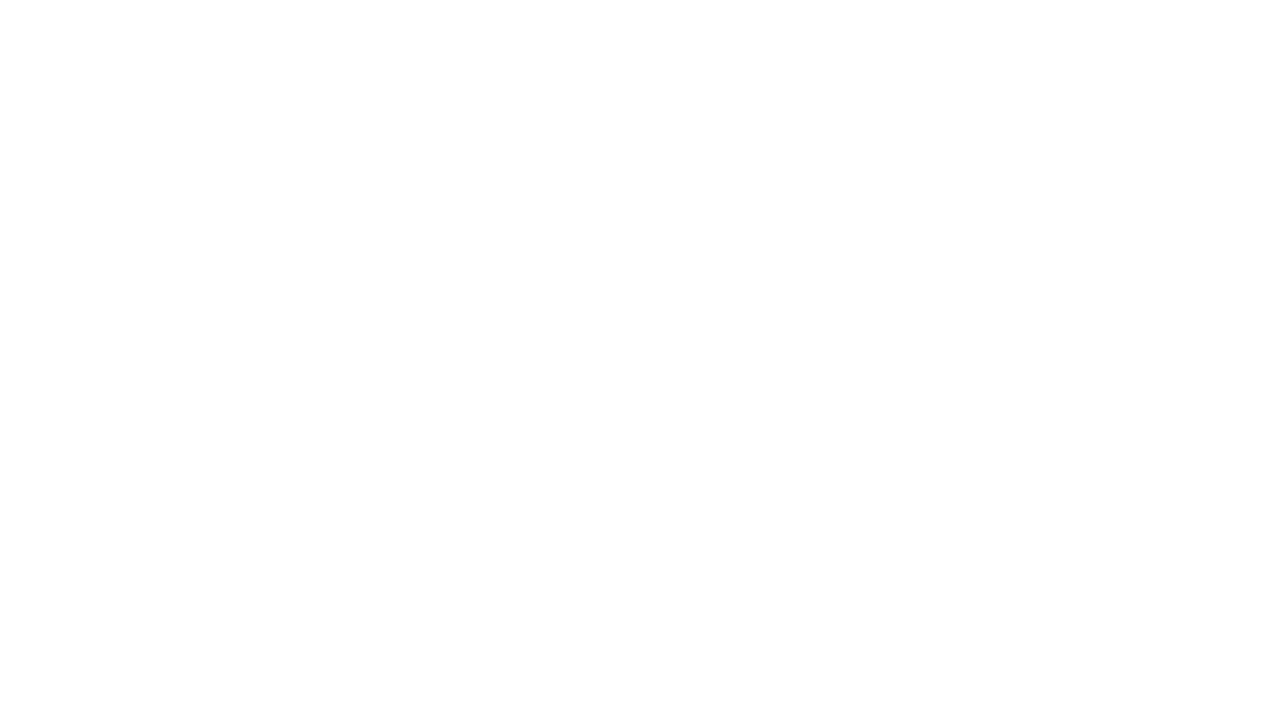

Waited 1 second for lazy-loaded content to load
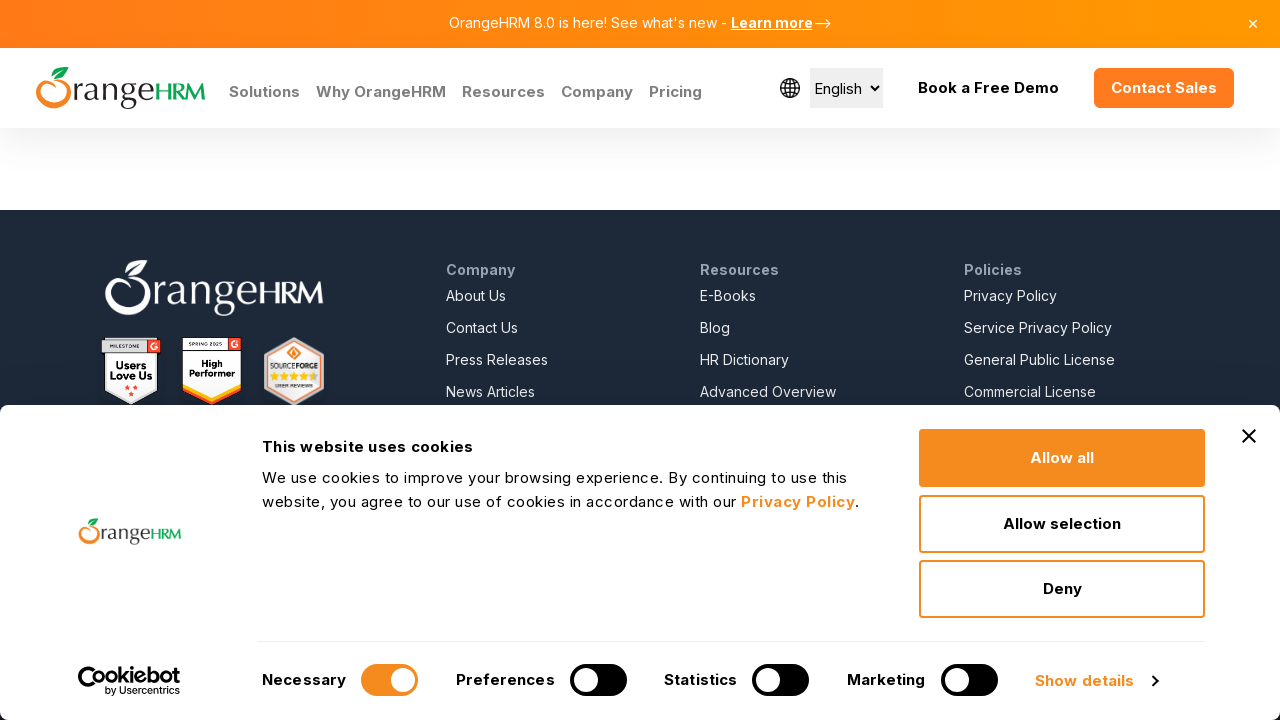

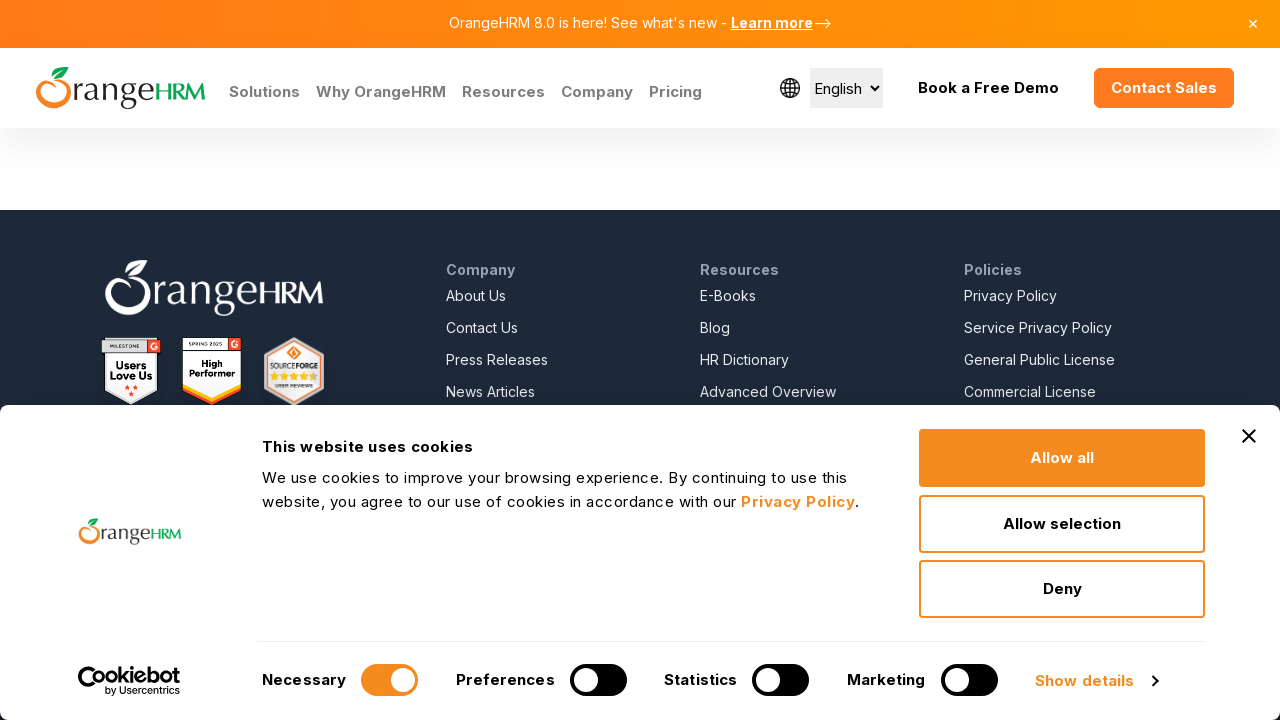